Navigates to the BuyMe gift card website and attempts to click on the accessibility bar (NagishLi accessibility widget).

Starting URL: https://buyme.co.il/

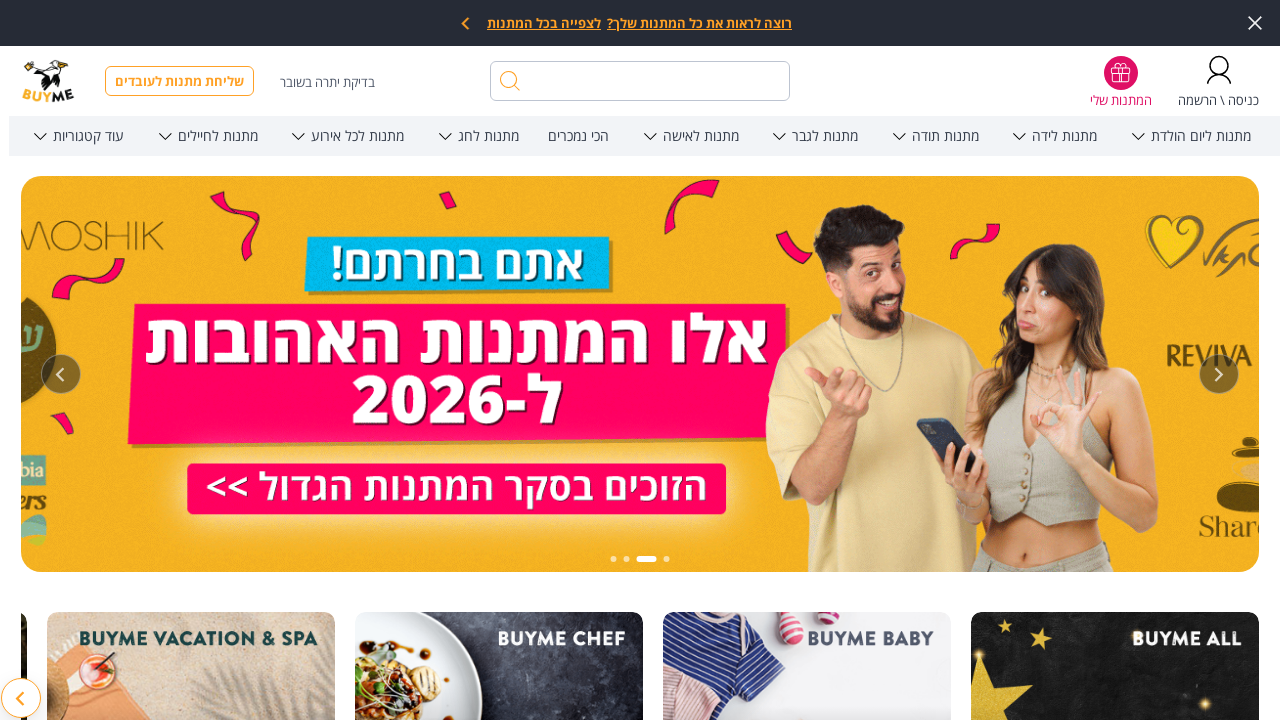

Navigated to BuyMe gift card website at https://buyme.co.il/
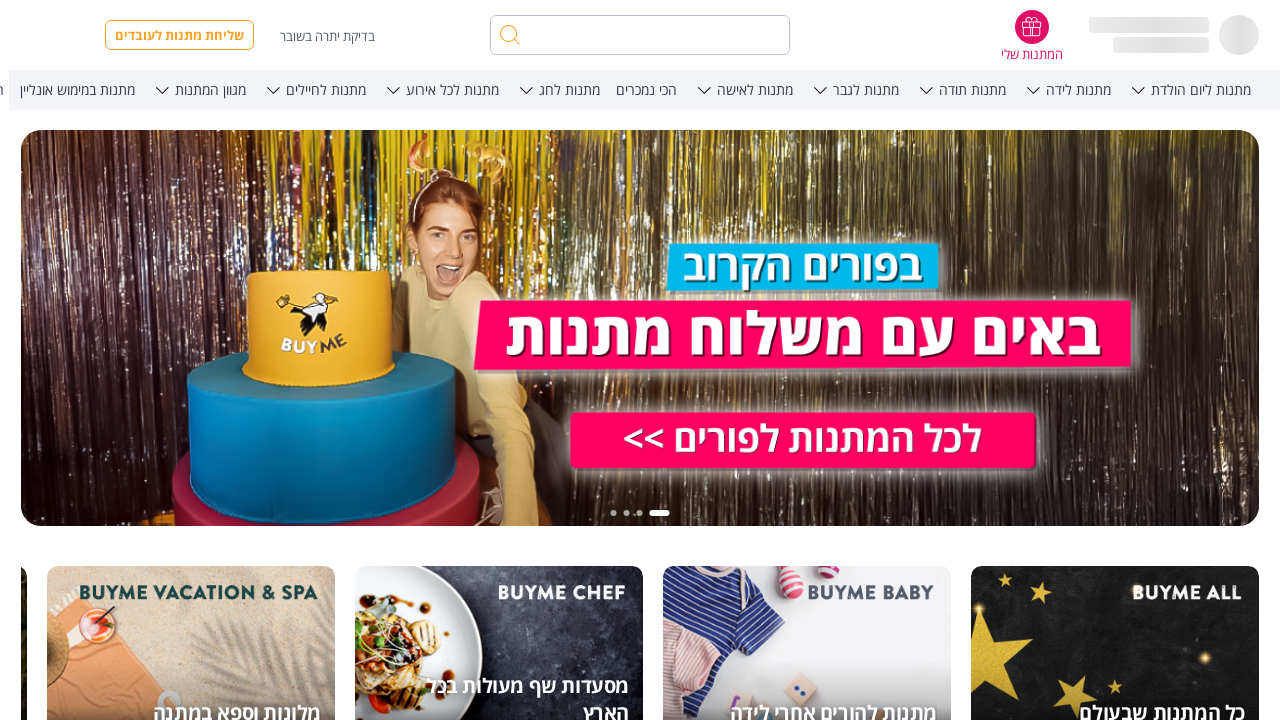

Failed to find NagishLi accessibility widget element on [name='NagishLiBar']
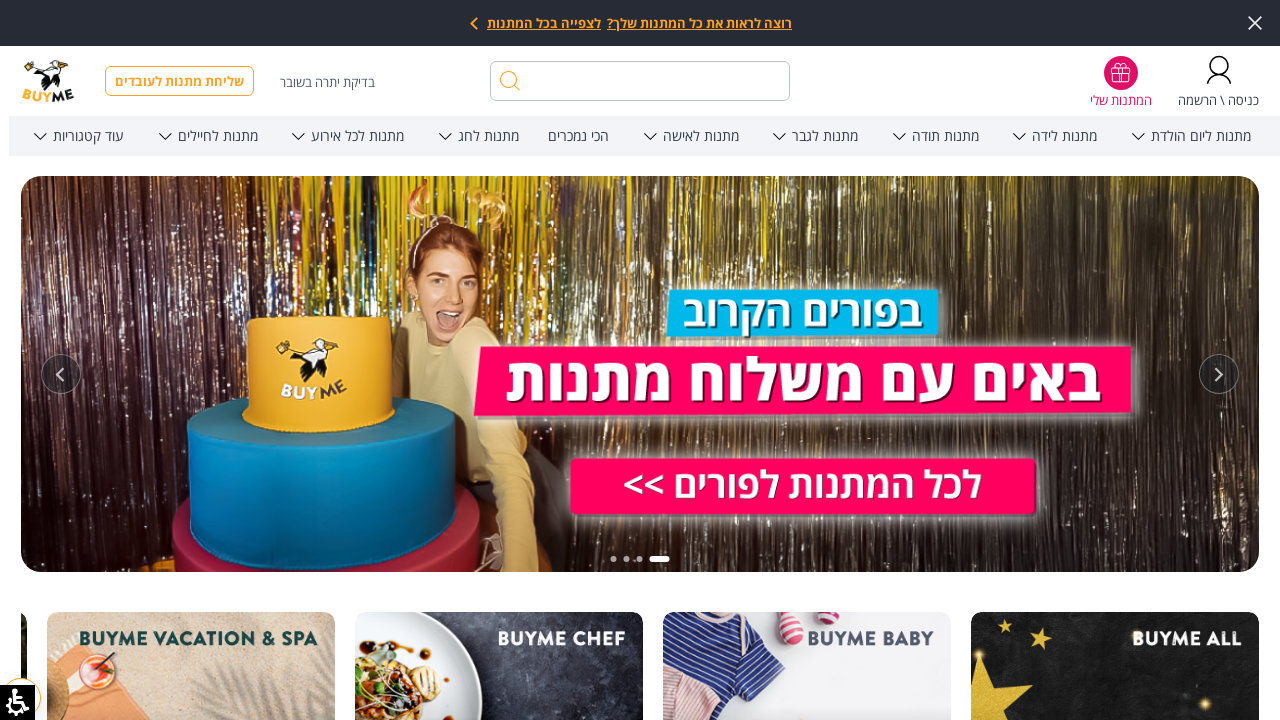

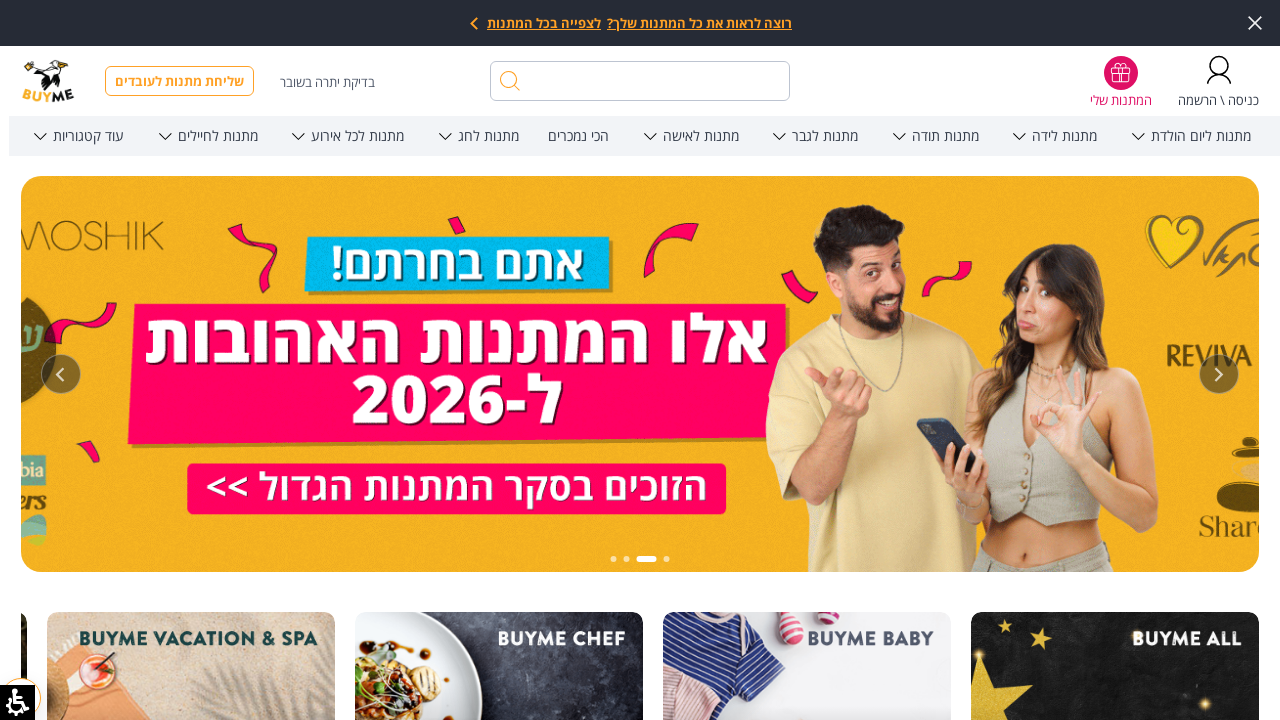